Tests JavaScript prompt handling by triggering a prompt dialog, entering text, and accepting it on the W3Schools tryit editor

Starting URL: https://www.w3schools.com/js/tryit.asp?filename=tryjs_prompt

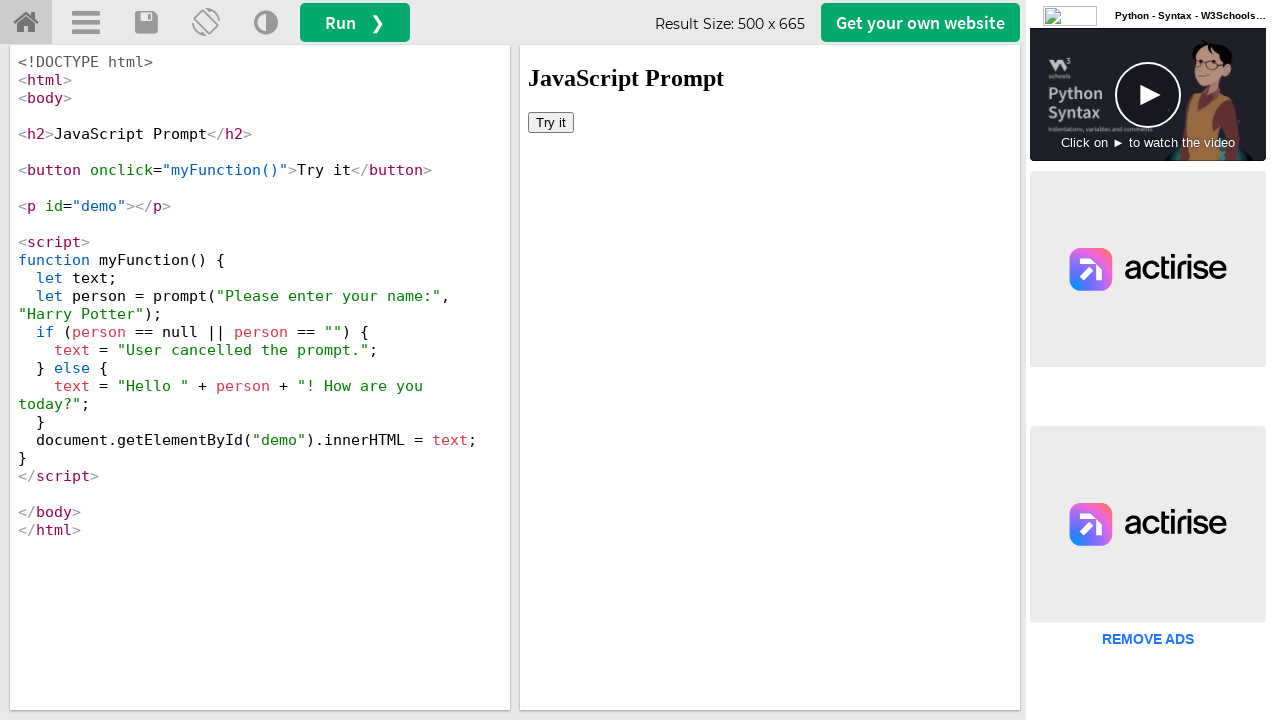

Located iframe containing the example
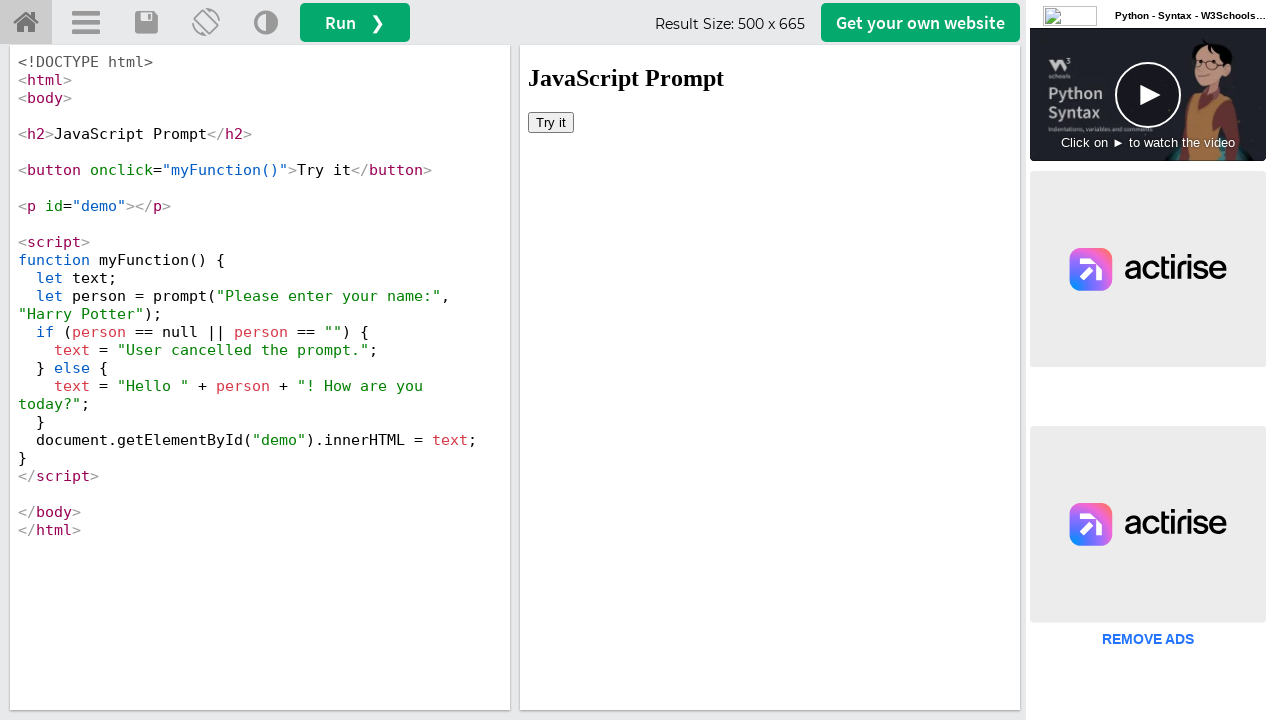

Clicked 'Try it' button to trigger prompt dialog at (551, 122) on iframe#iframeResult >> internal:control=enter-frame >> xpath=//button[text()='Tr
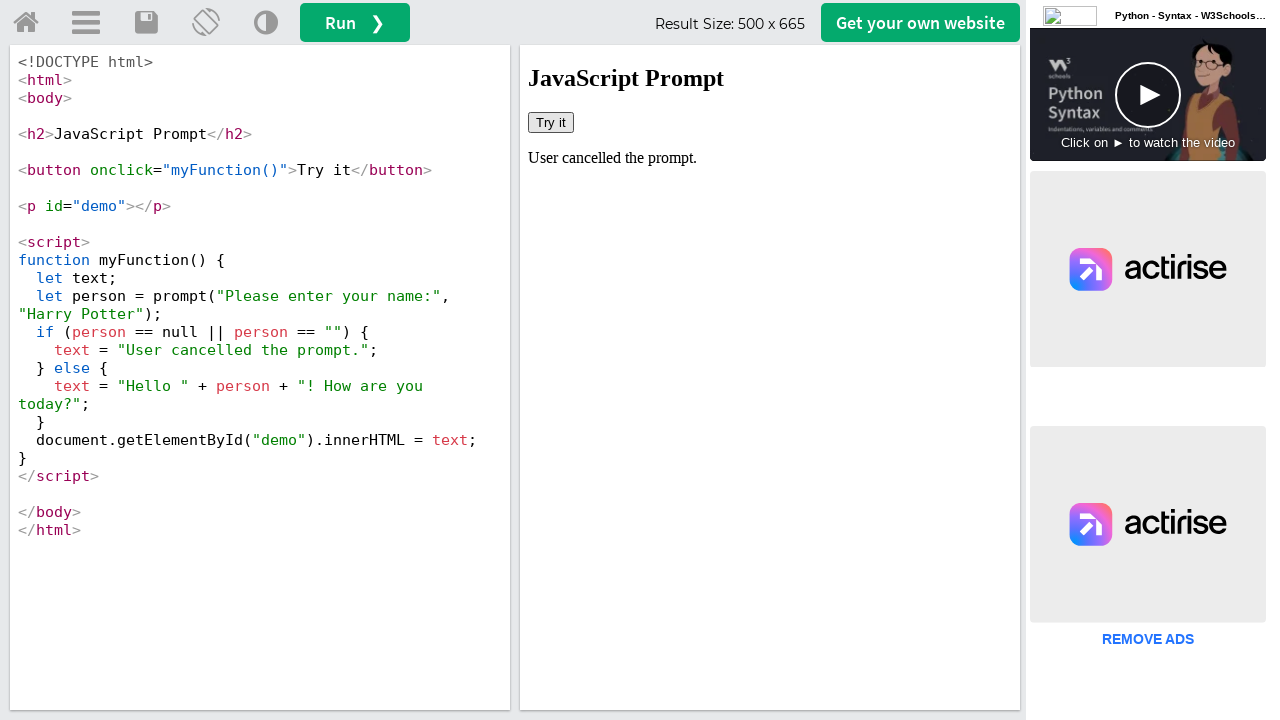

Set up prompt dialog handler to accept with text 'I am learning Selenium'
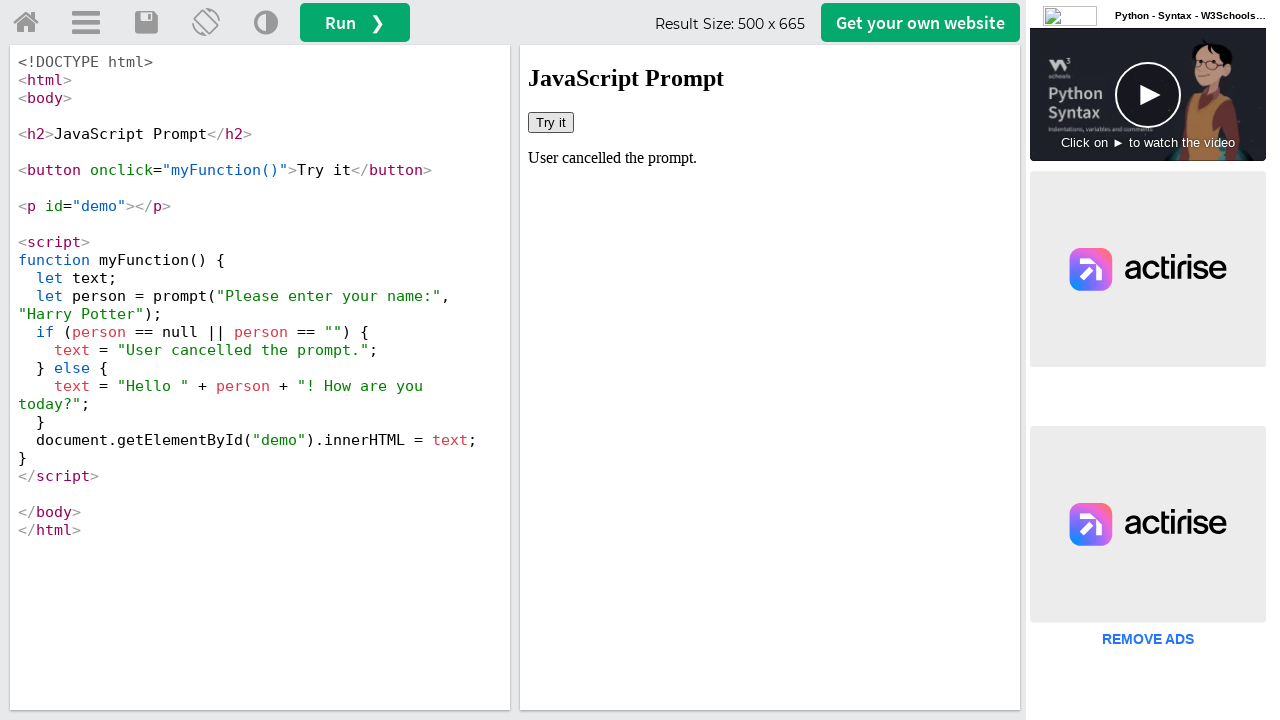

Verified result text appeared in #demo element
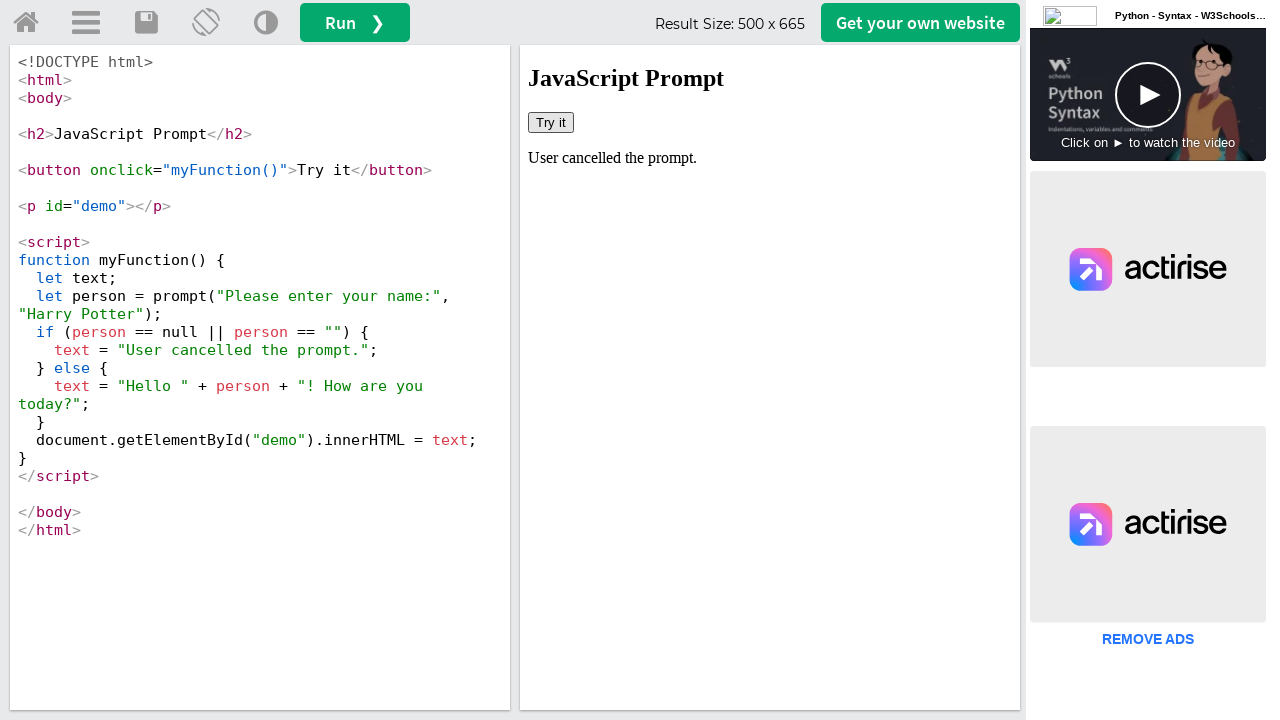

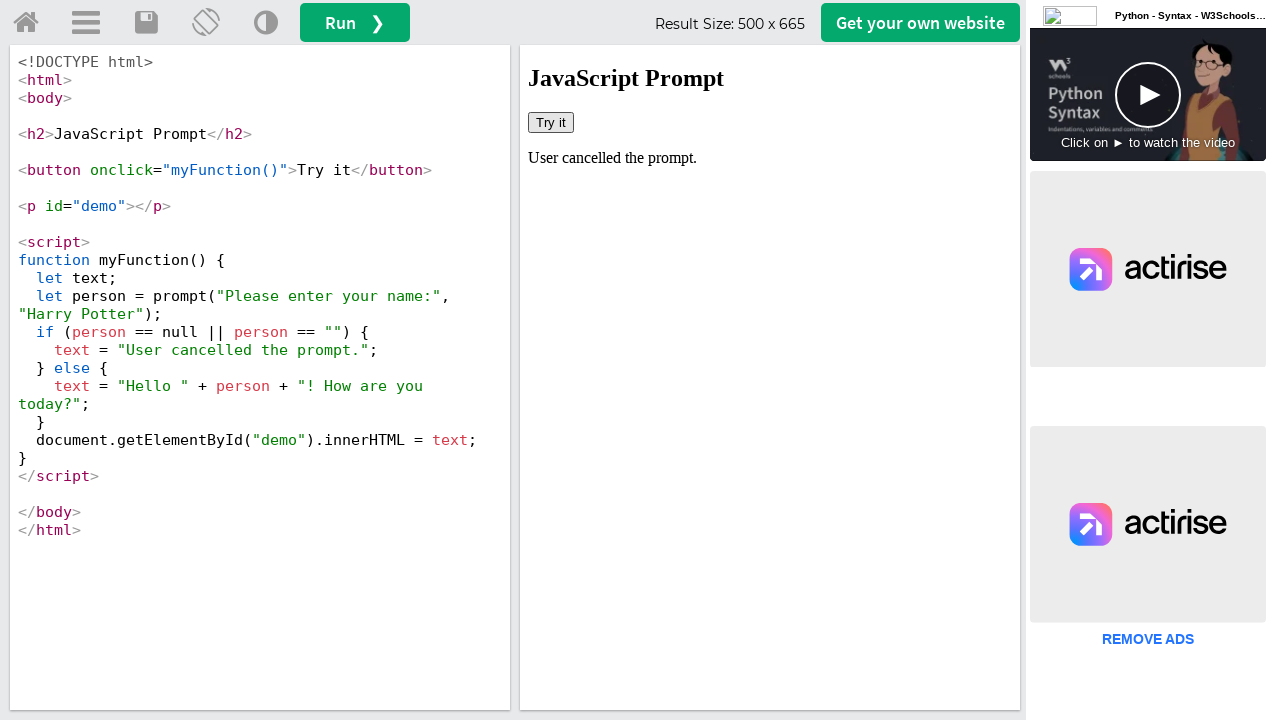